Tests moving a slider element to a specific position by clicking on it

Starting URL: https://demoqa.com/slider

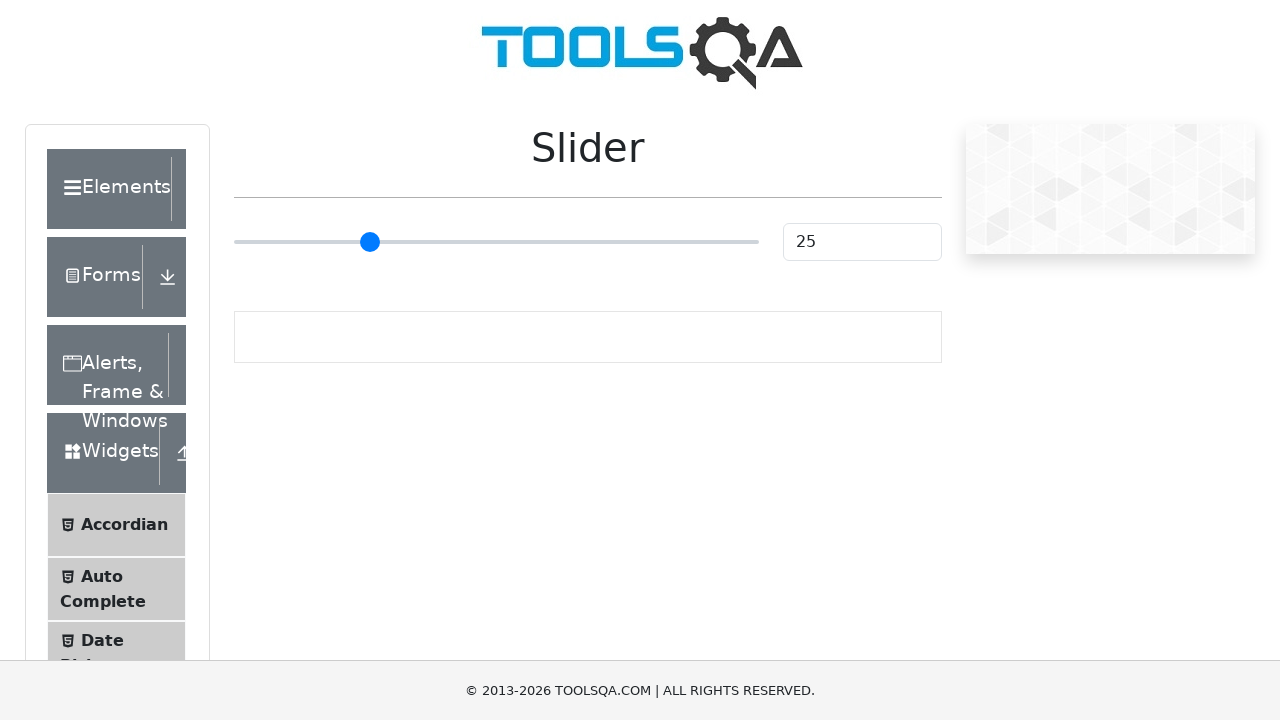

Located slider element on the page
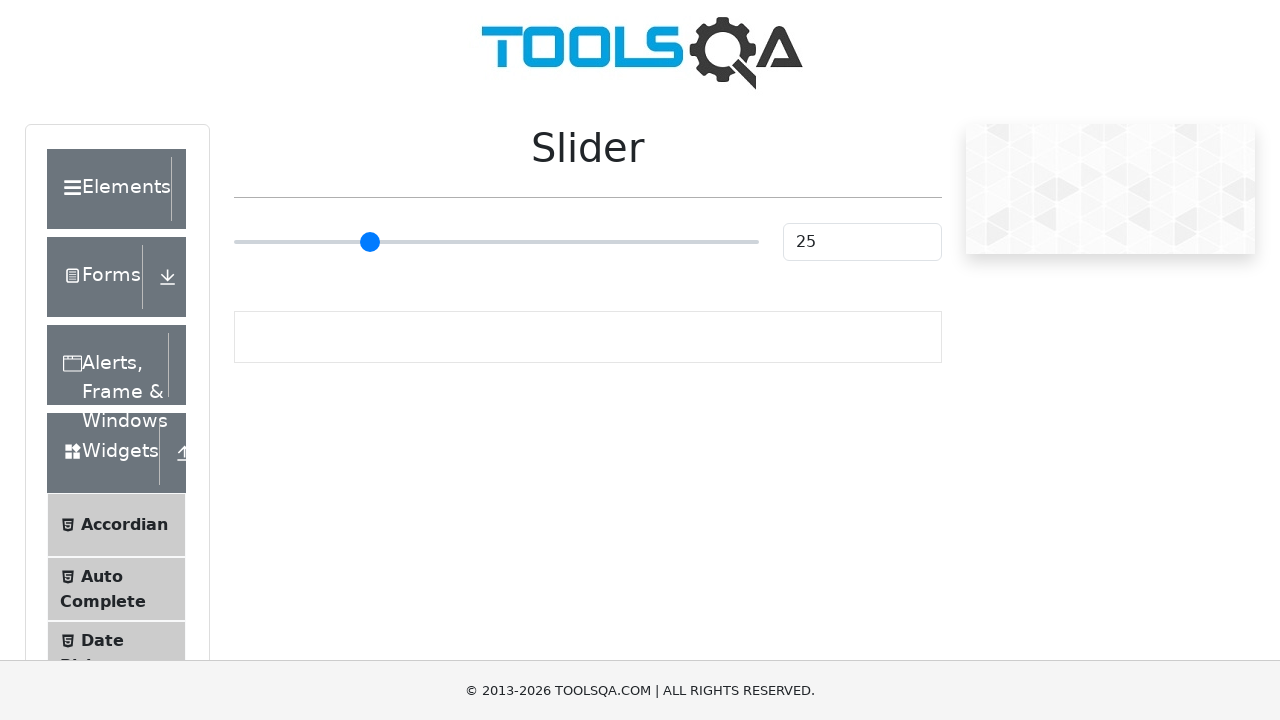

Retrieved slider bounding box coordinates
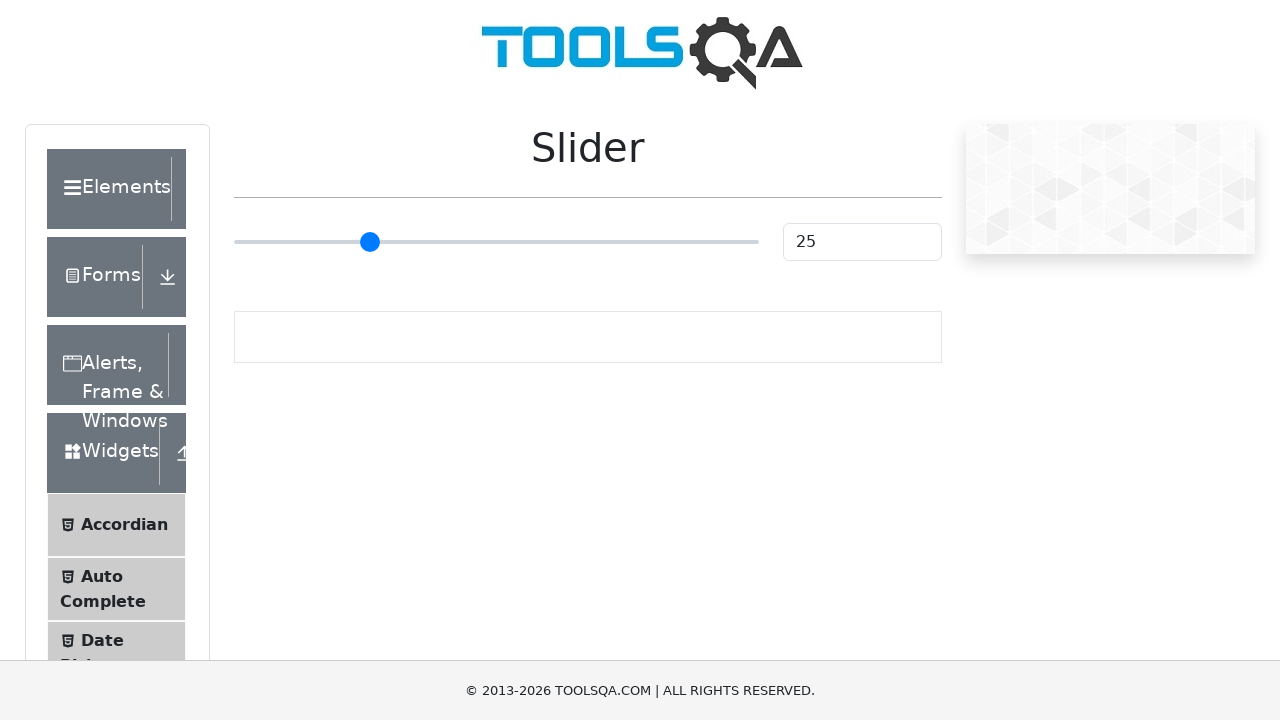

Calculated target position at 60% on the slider
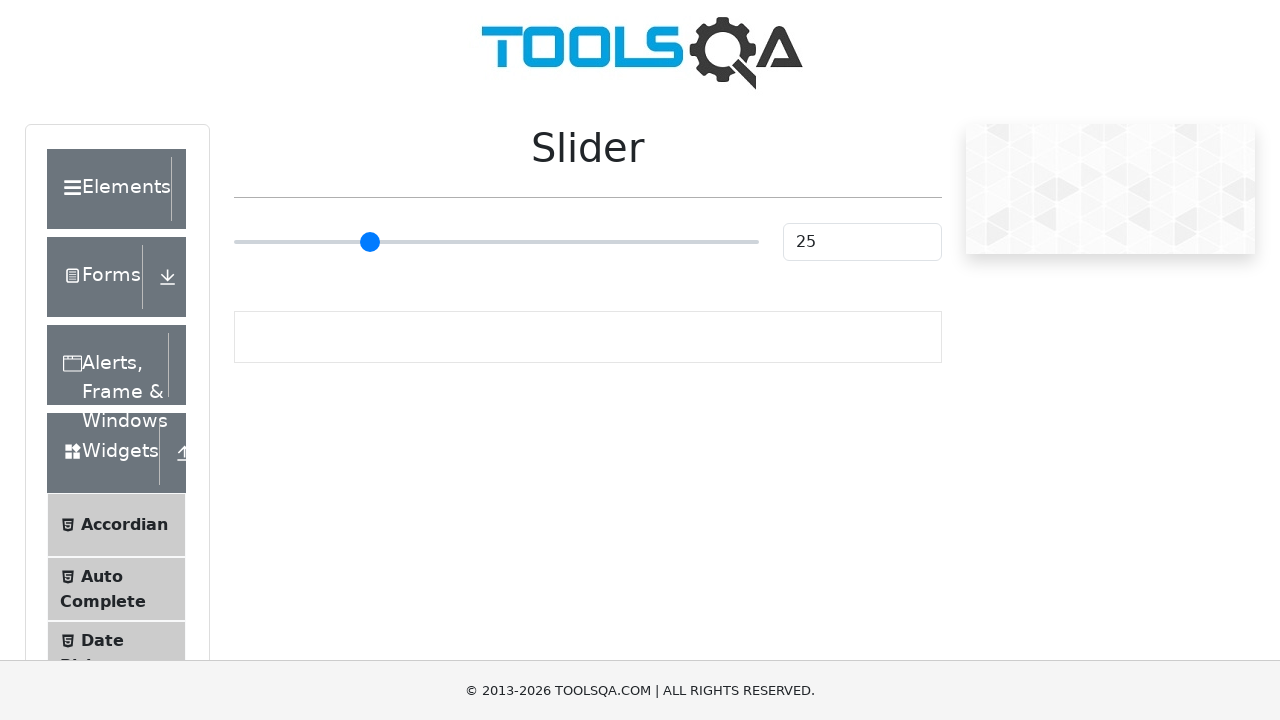

Clicked slider at 60% position to move slider at (549, 242)
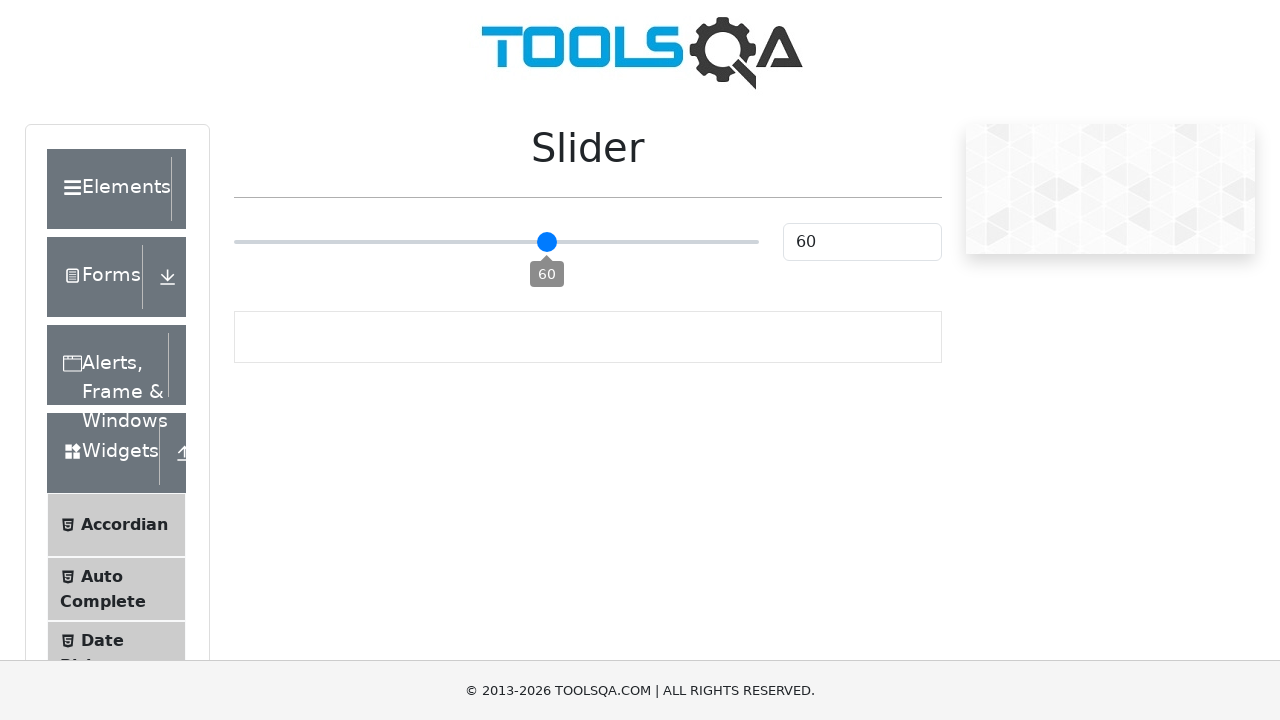

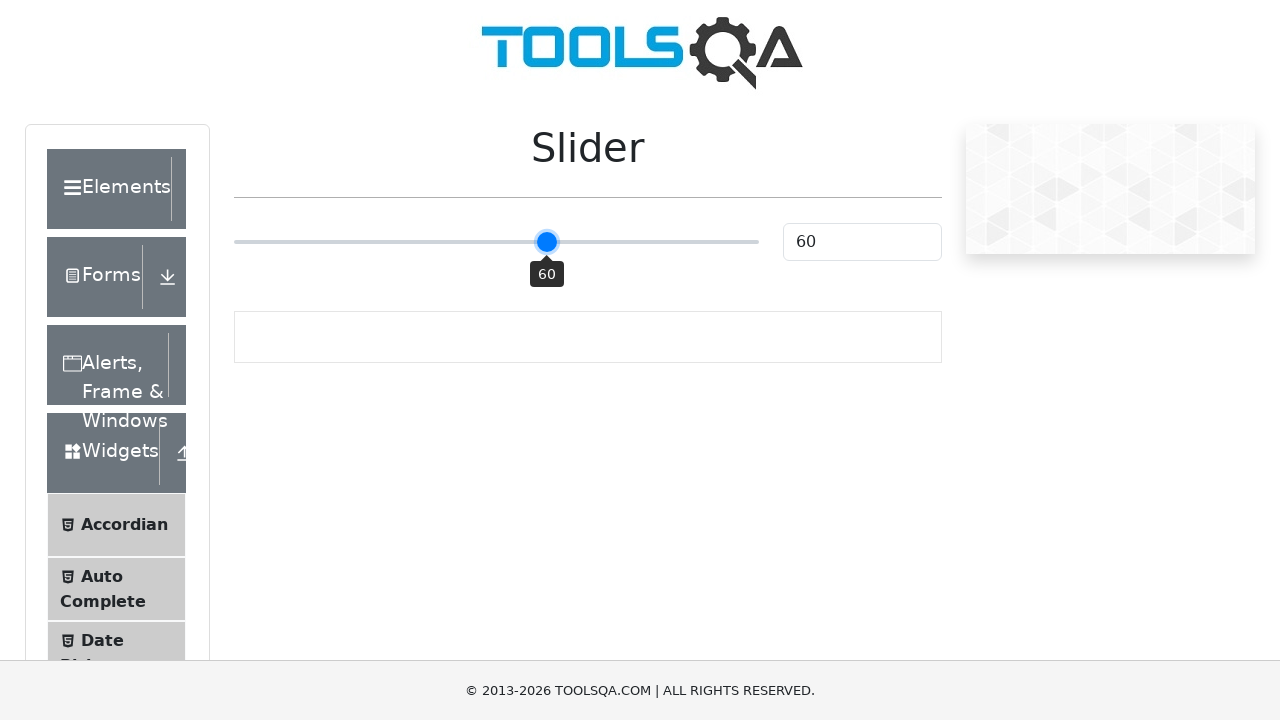